Tests a web form by filling in a text field, clicking the submit button, and verifying the success message is displayed.

Starting URL: https://www.selenium.dev/selenium/web/web-form.html

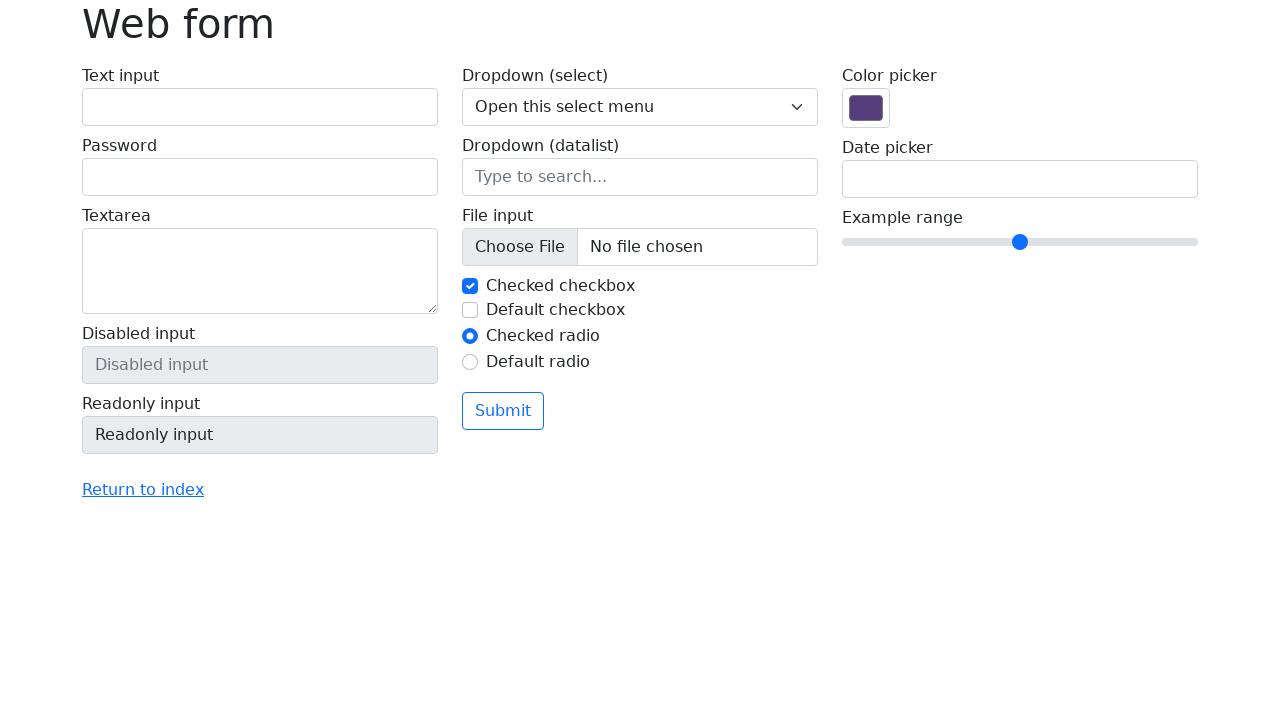

Filled text field with 'Selenium' on input[name='my-text']
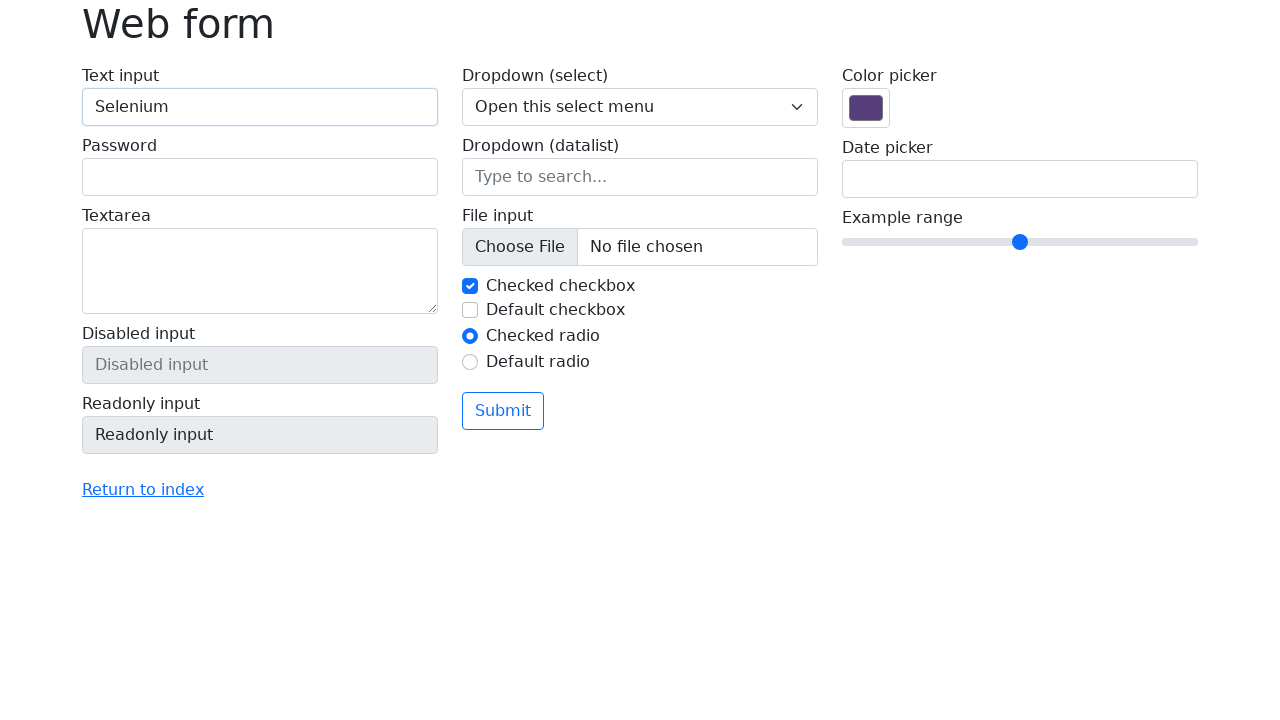

Clicked submit button at (503, 411) on button
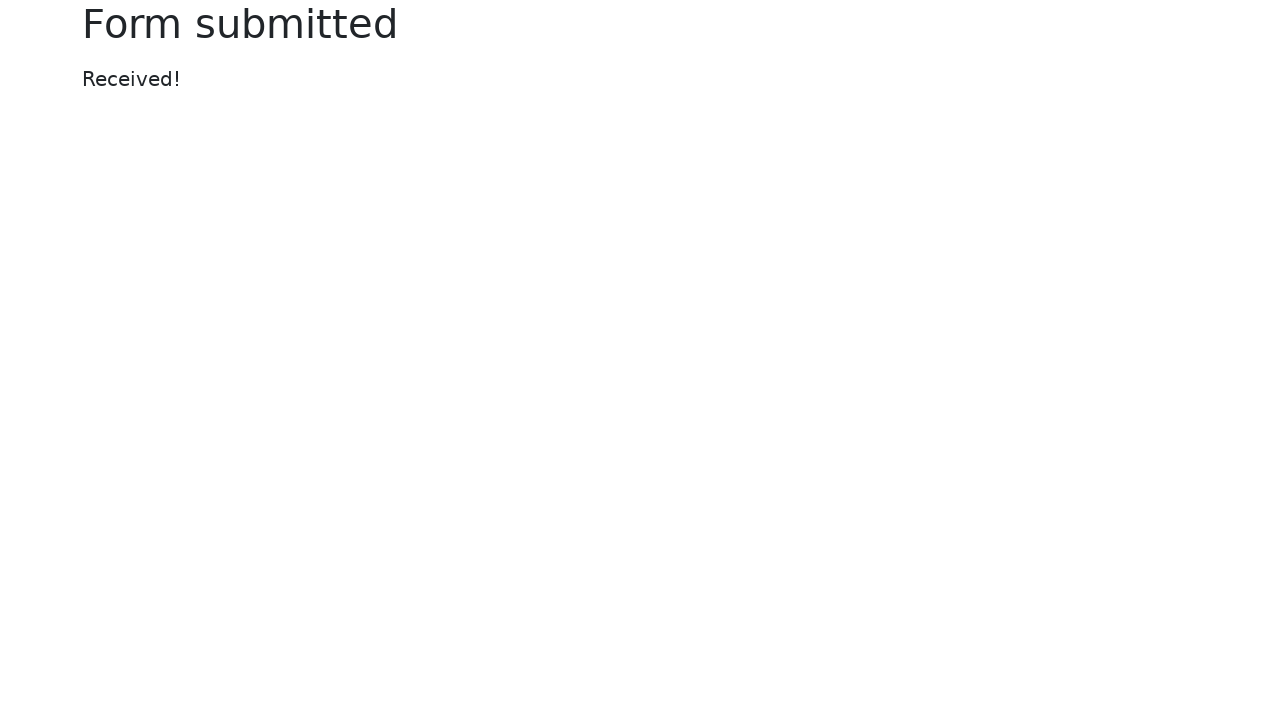

Success message displayed and verified
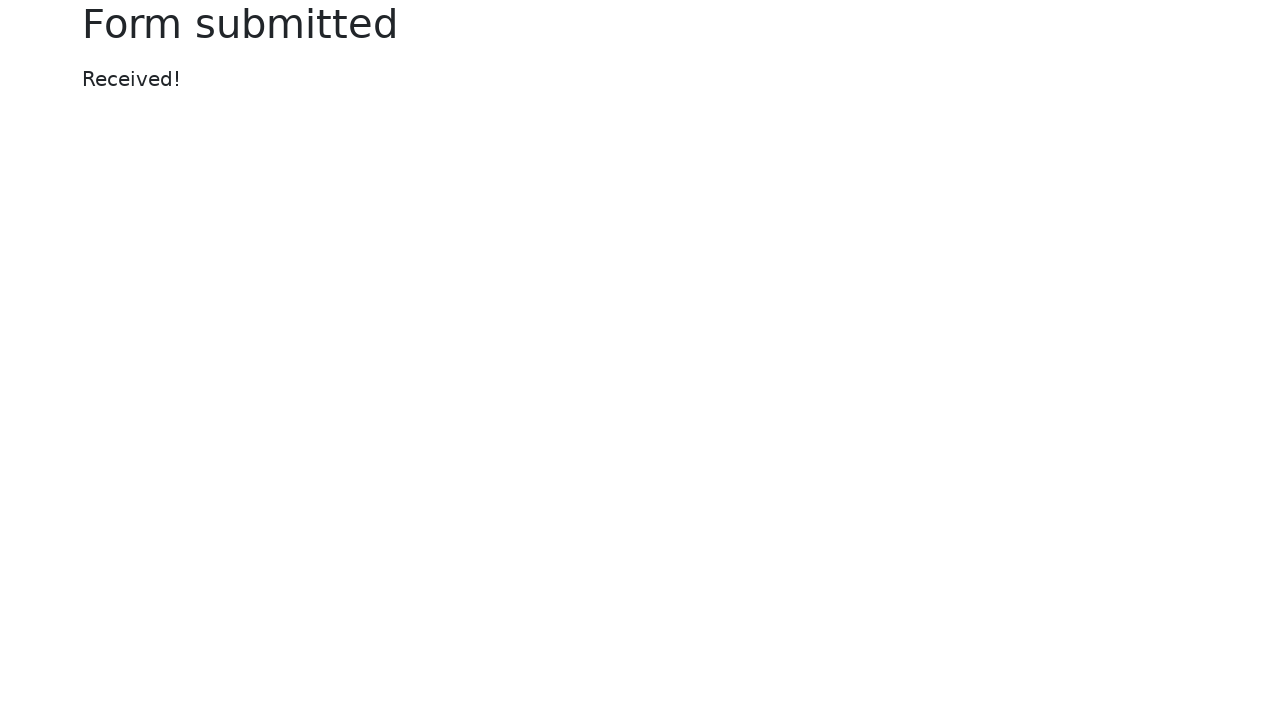

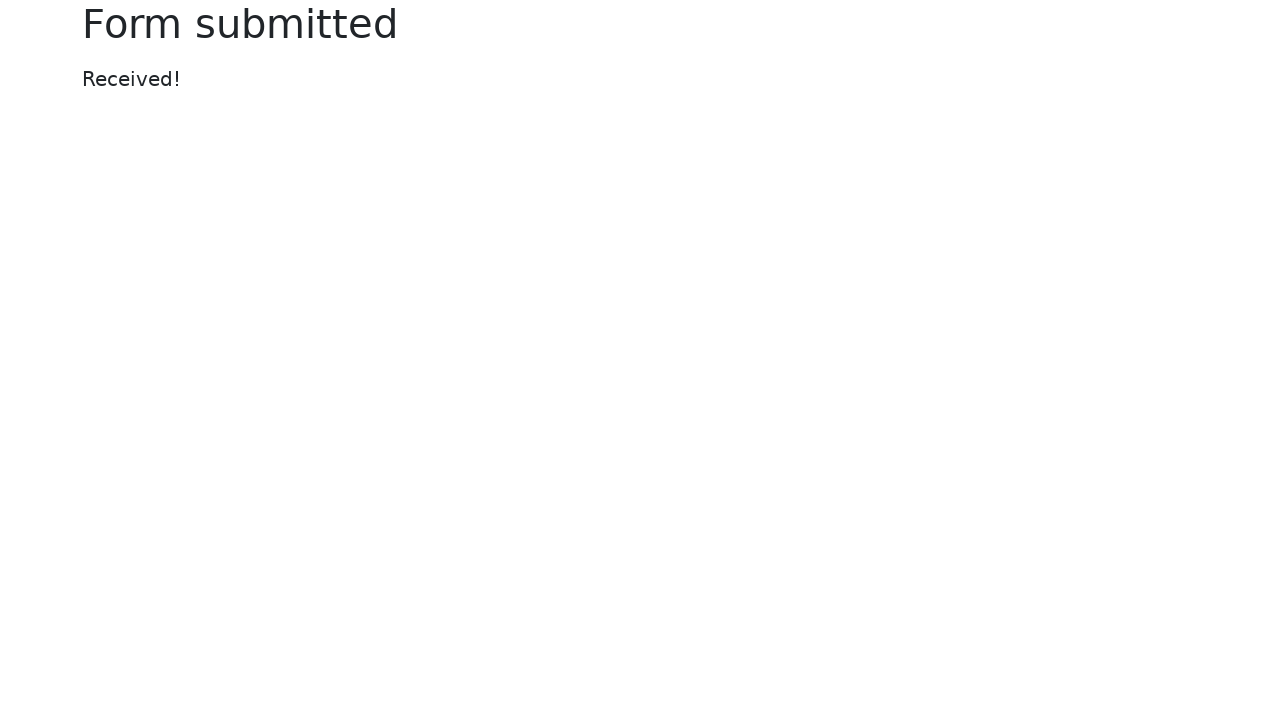